Tests navigation to the Status Codes page by clicking on the Status Codes link and verifying the page loads correctly

Starting URL: https://the-internet.herokuapp.com/

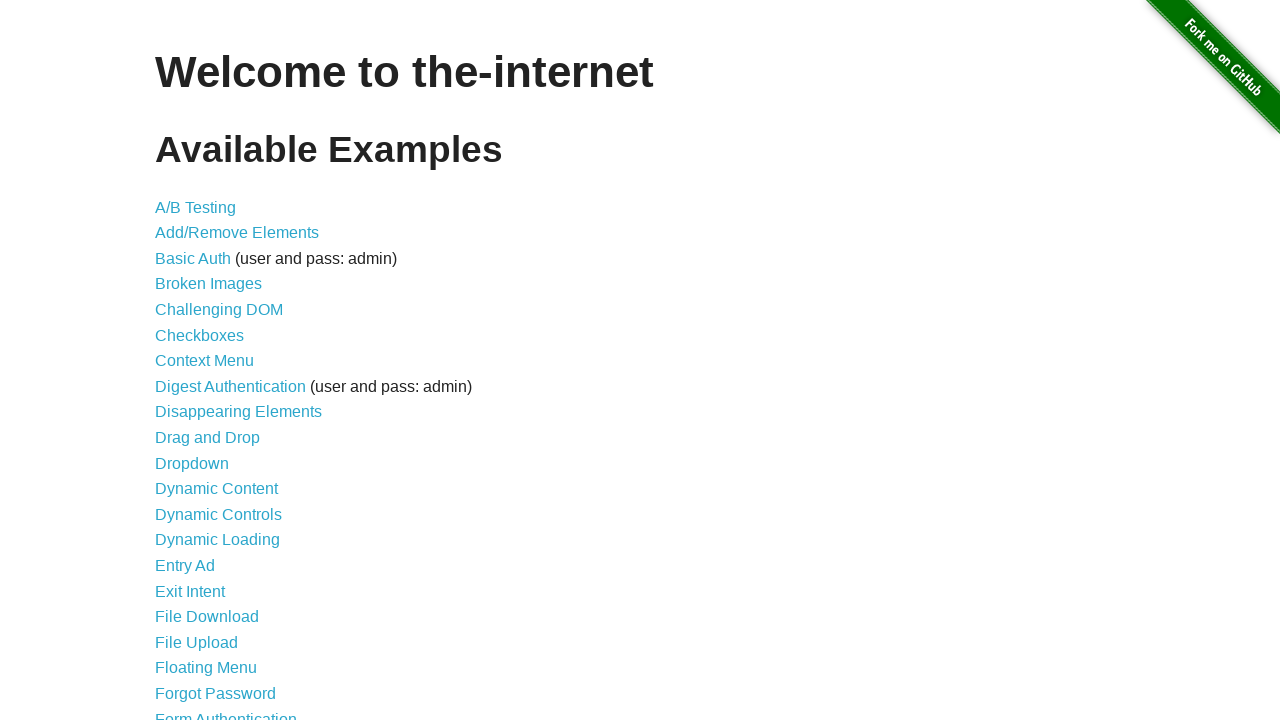

Clicked on Status Codes link at (203, 600) on text=Status Codes
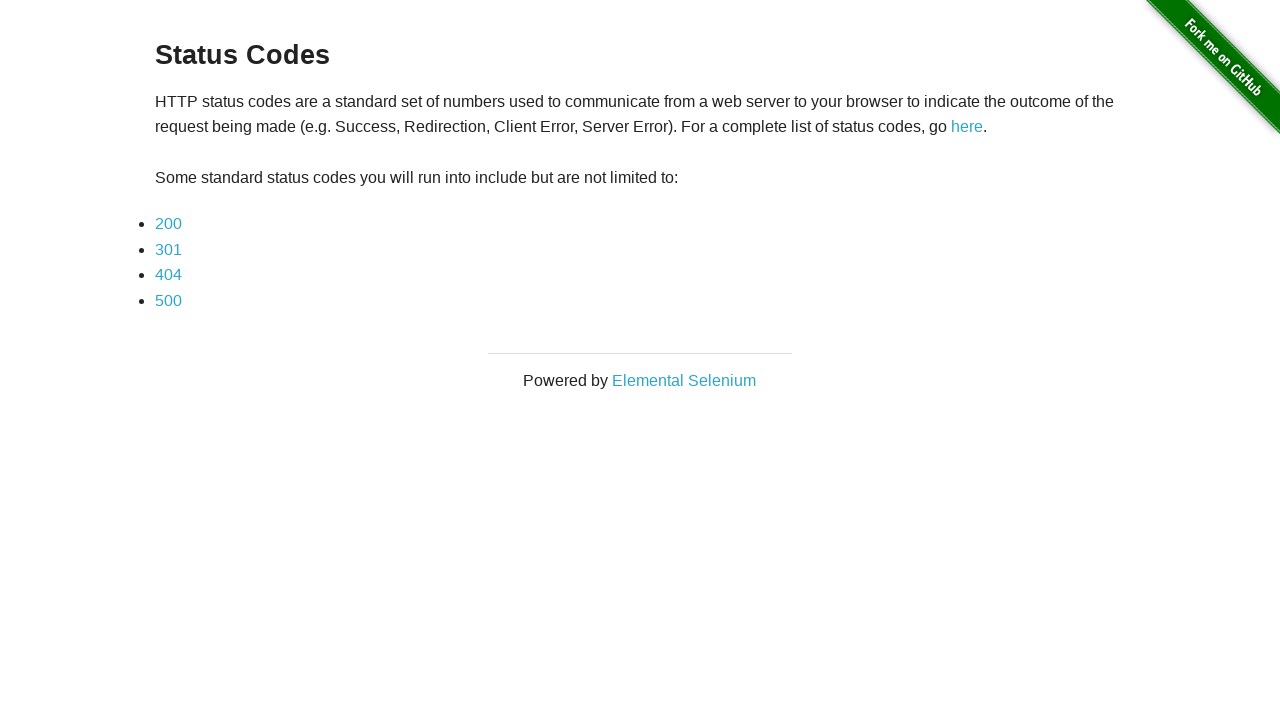

Status Codes page loaded and heading is visible
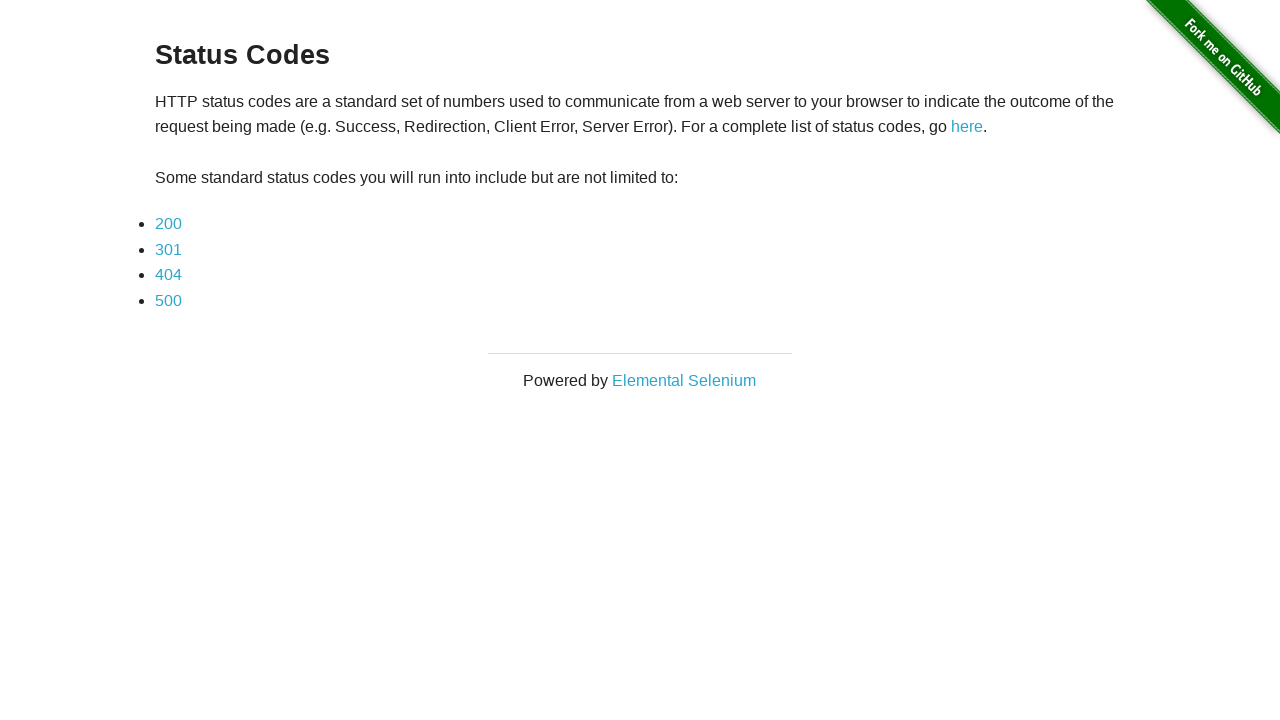

Verified URL is correct: https://the-internet.herokuapp.com/status_codes
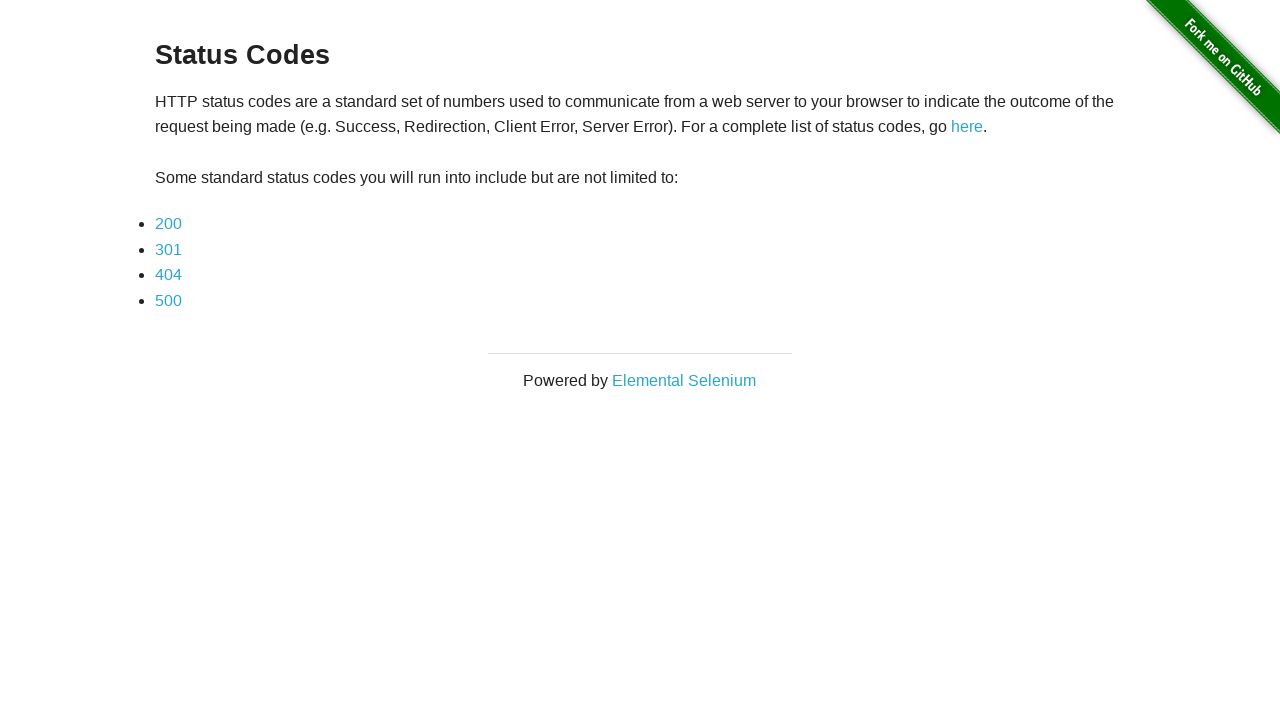

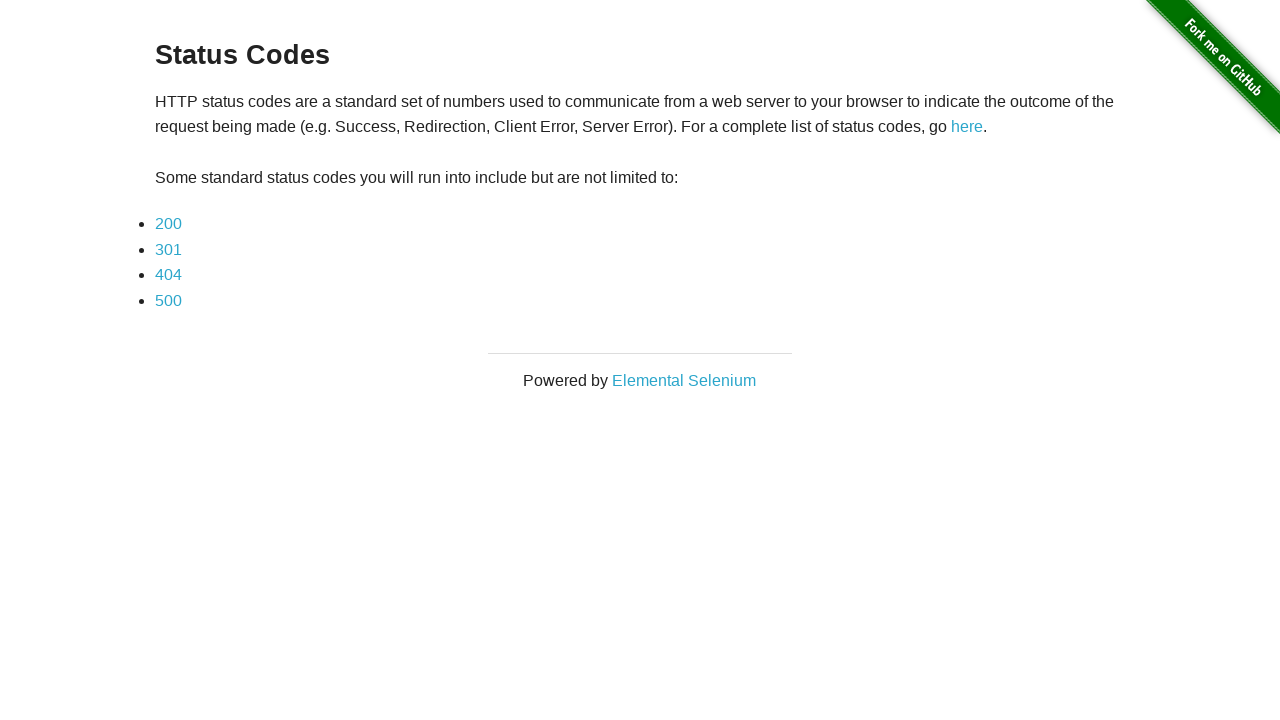